Tests adding todo items by filling the input field and pressing Enter, then verifying the items appear in the list

Starting URL: https://demo.playwright.dev/todomvc

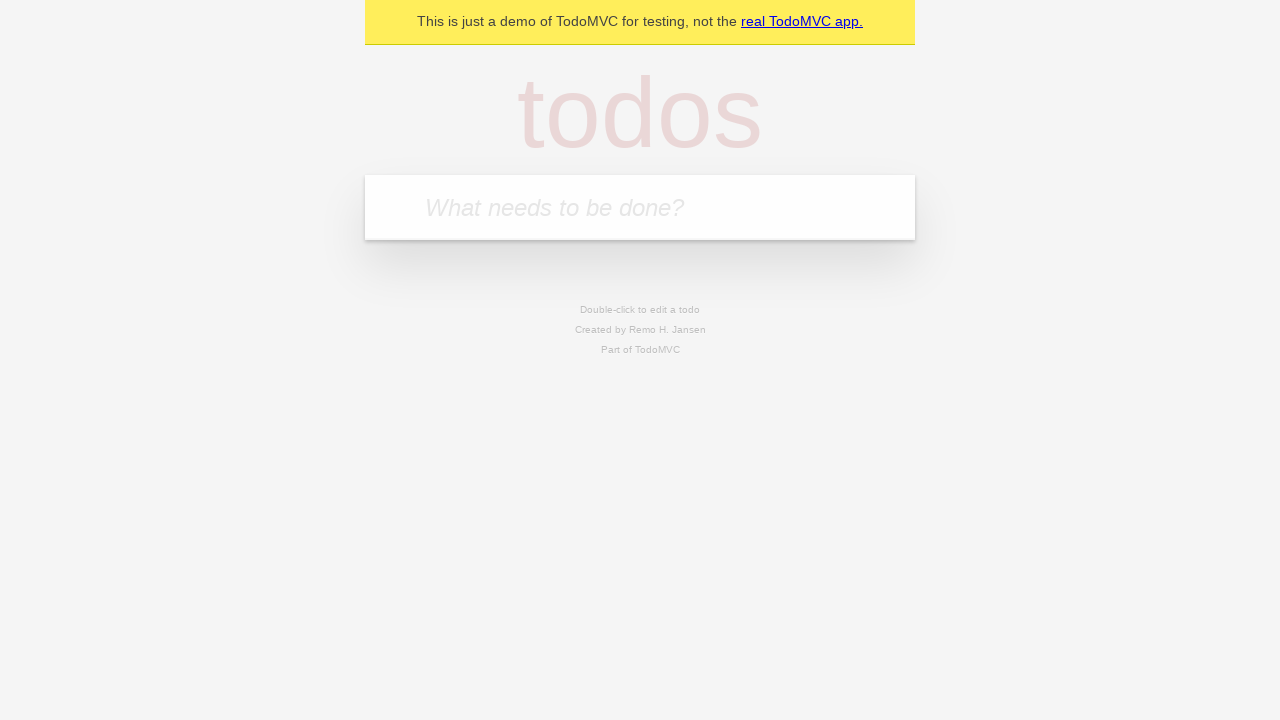

Filled input field with 'buy some cheese' on .new-todo
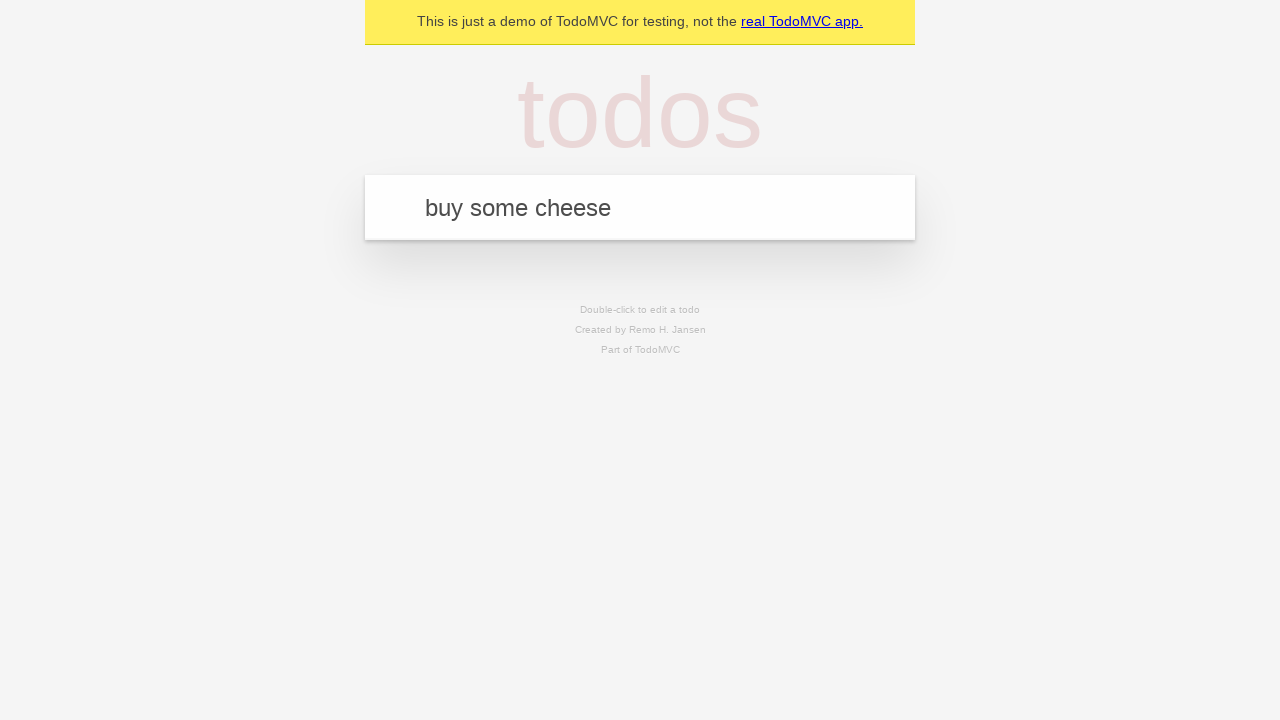

Pressed Enter to add first todo item on .new-todo
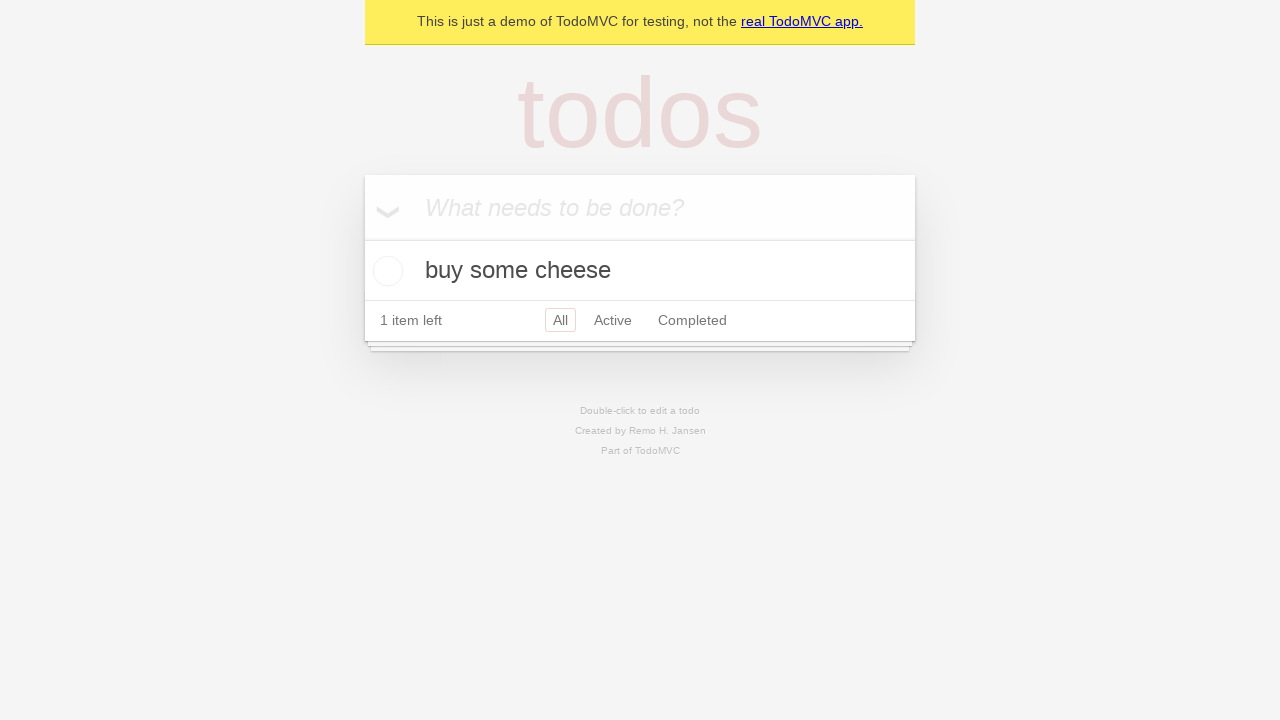

First todo item appeared in the list
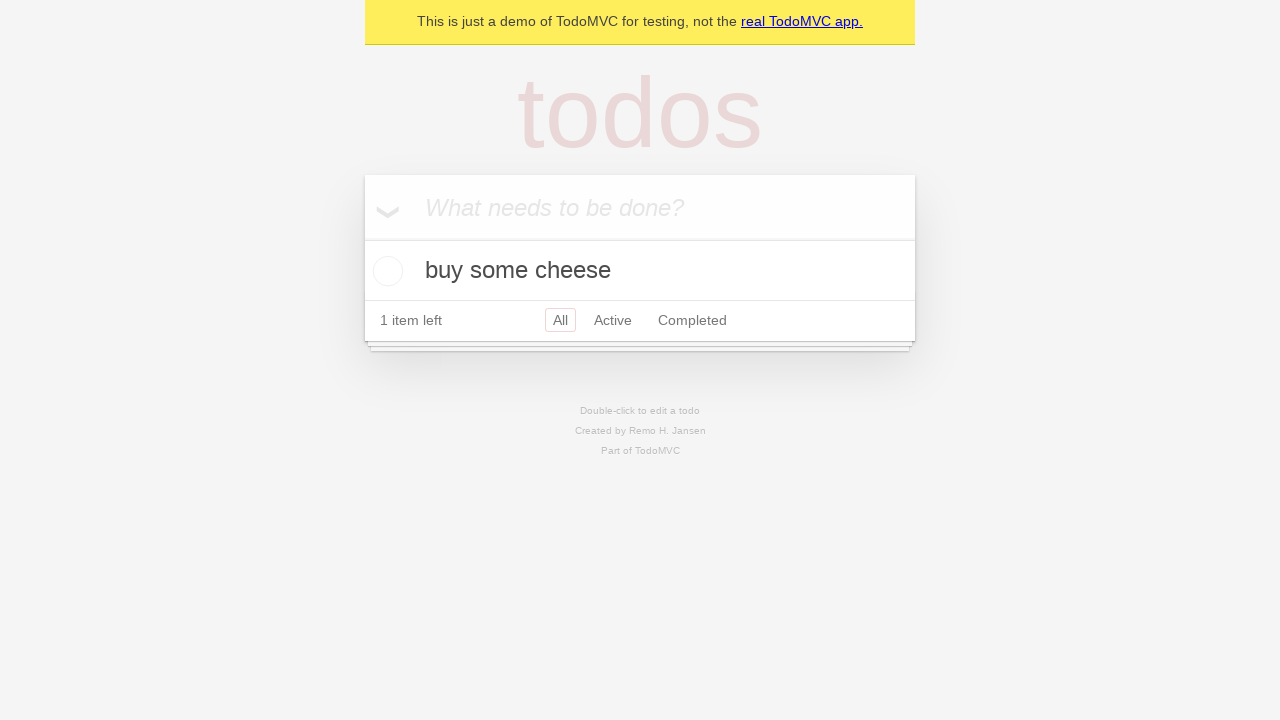

Filled input field with 'feed the cat' on .new-todo
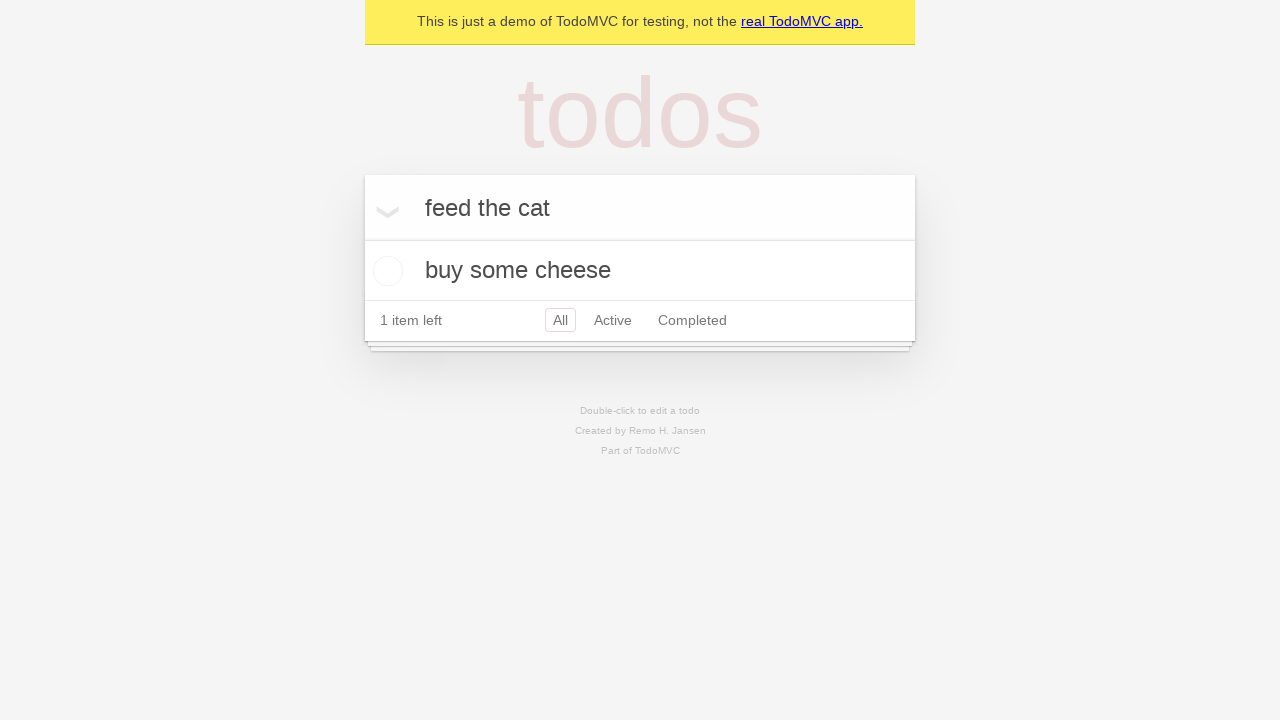

Pressed Enter to add second todo item on .new-todo
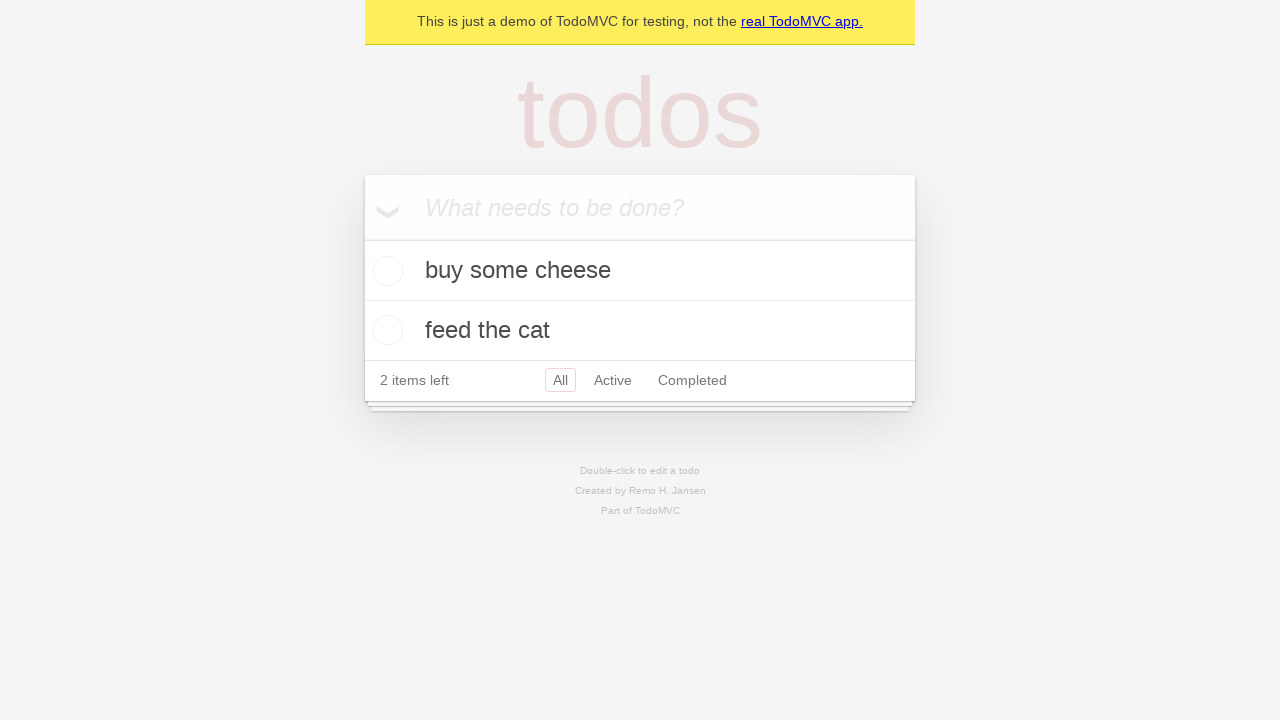

Second todo item appeared in the list
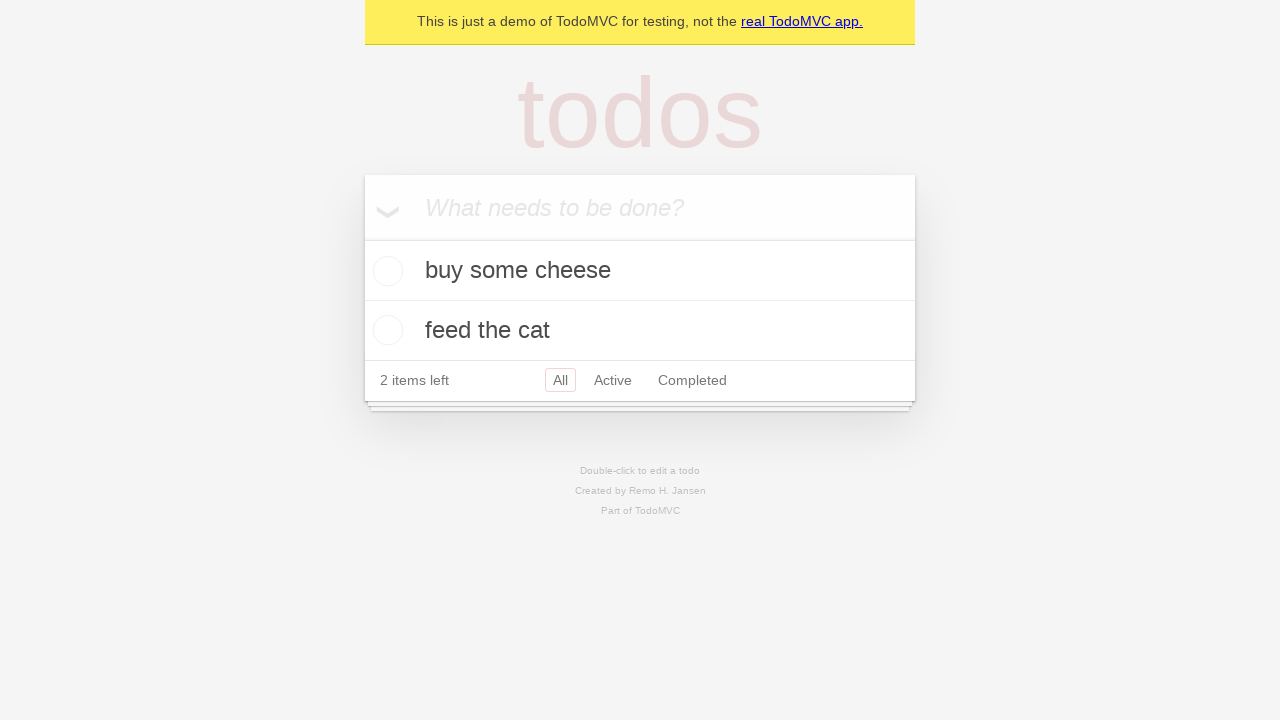

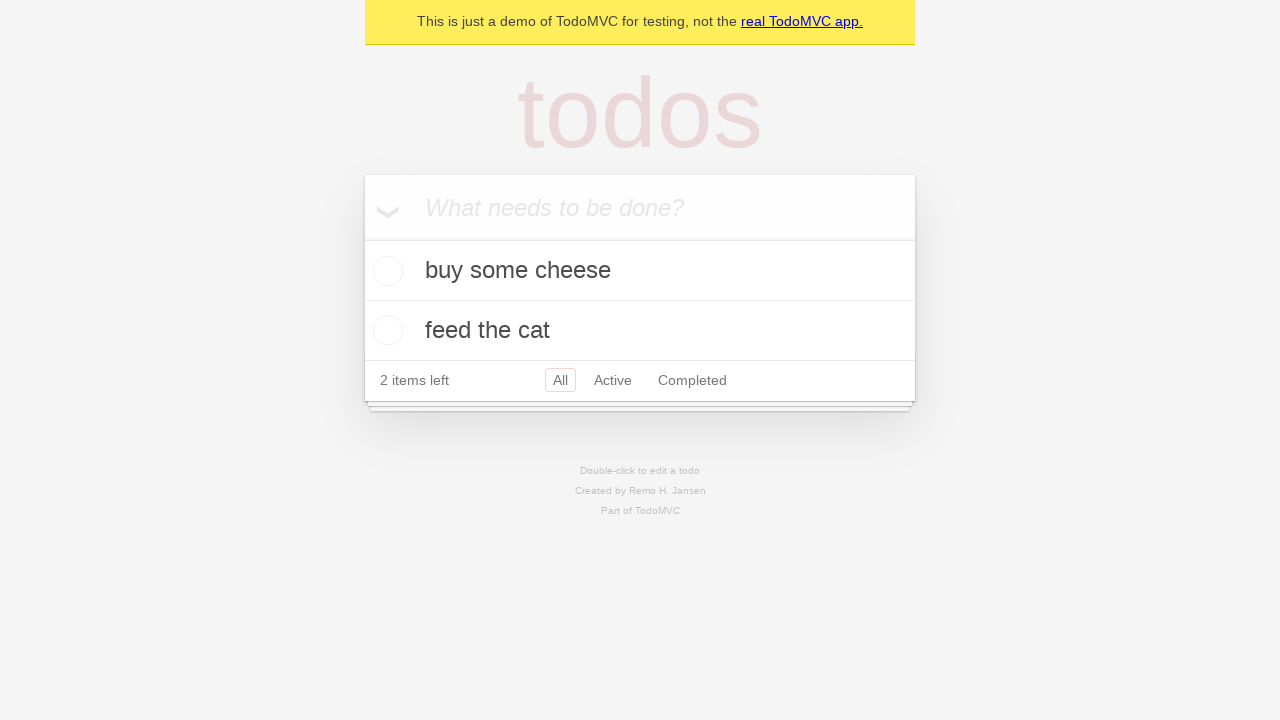